Navigates to the Practice Form and enters a mobile phone number

Starting URL: https://demoqa.com

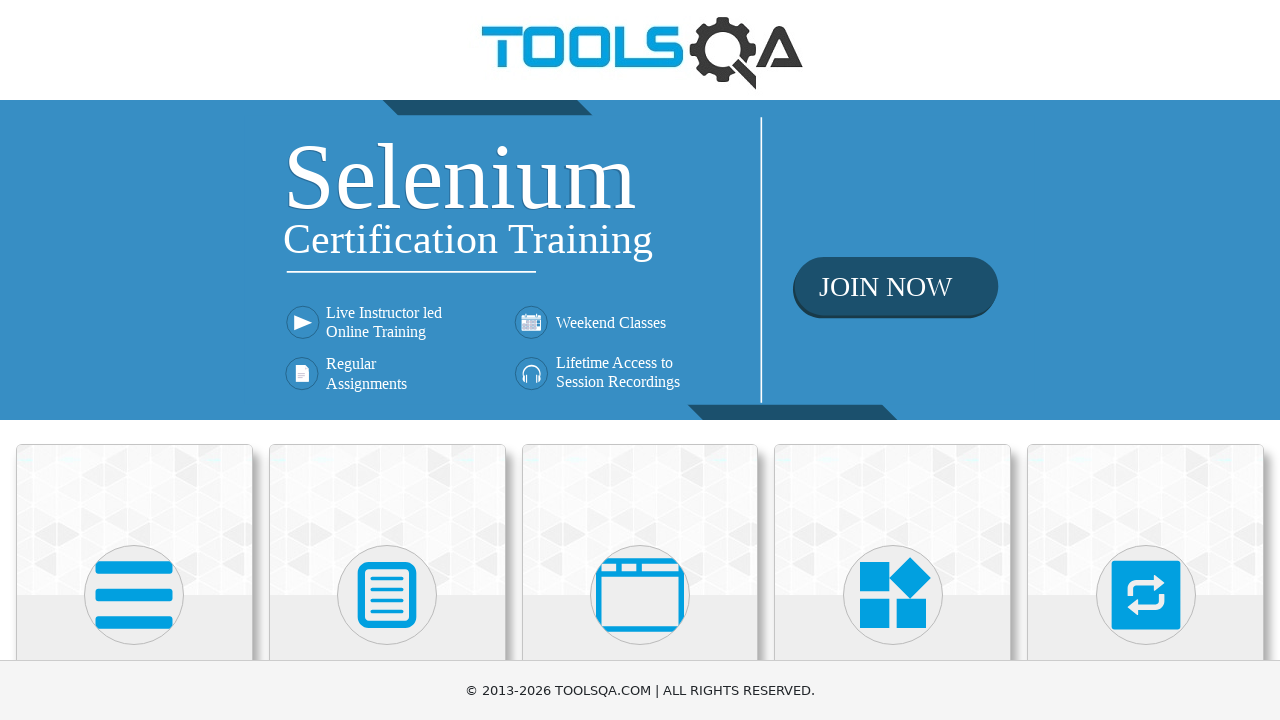

Clicked on Forms heading to navigate to Forms section at (387, 360) on internal:role=heading[name="Forms"i]
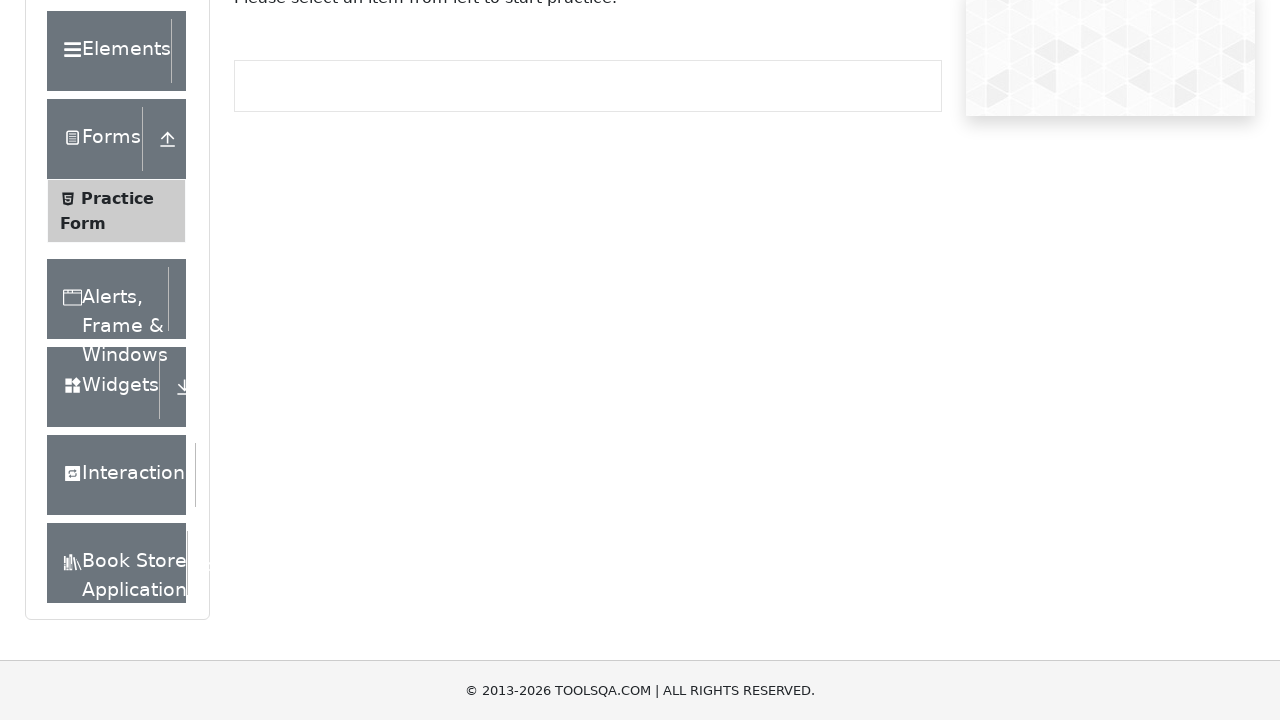

Clicked on Practice Form link at (117, 336) on internal:text="Practice Form"i
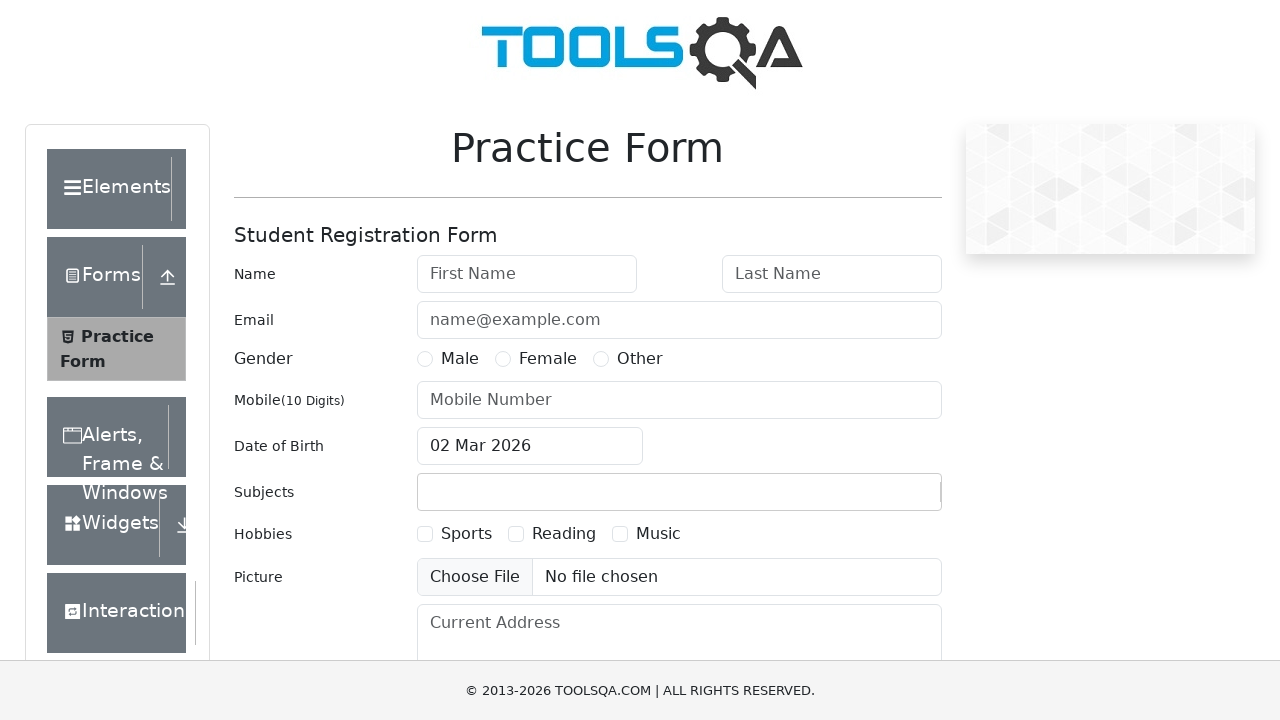

Clicked on Mobile Number input field at (679, 400) on internal:attr=[placeholder="Mobile Number"i]
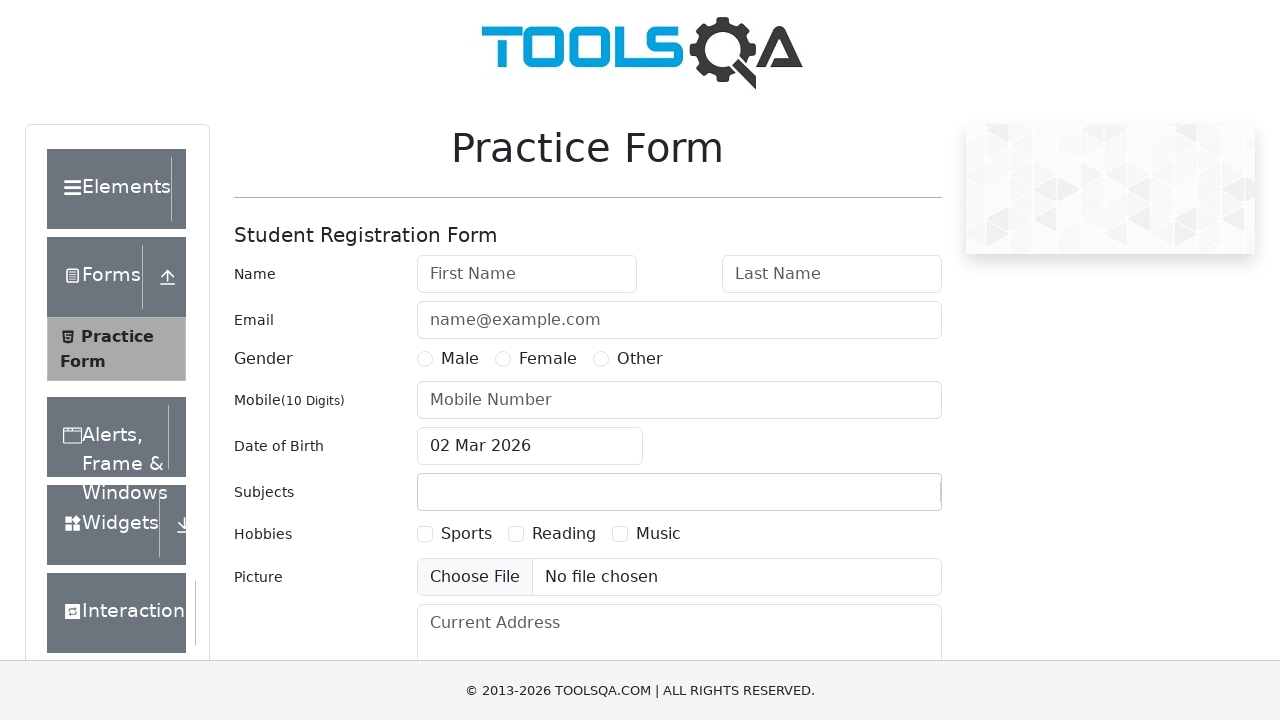

Entered mobile number '1234567891' in the Mobile Number field on internal:attr=[placeholder="Mobile Number"i]
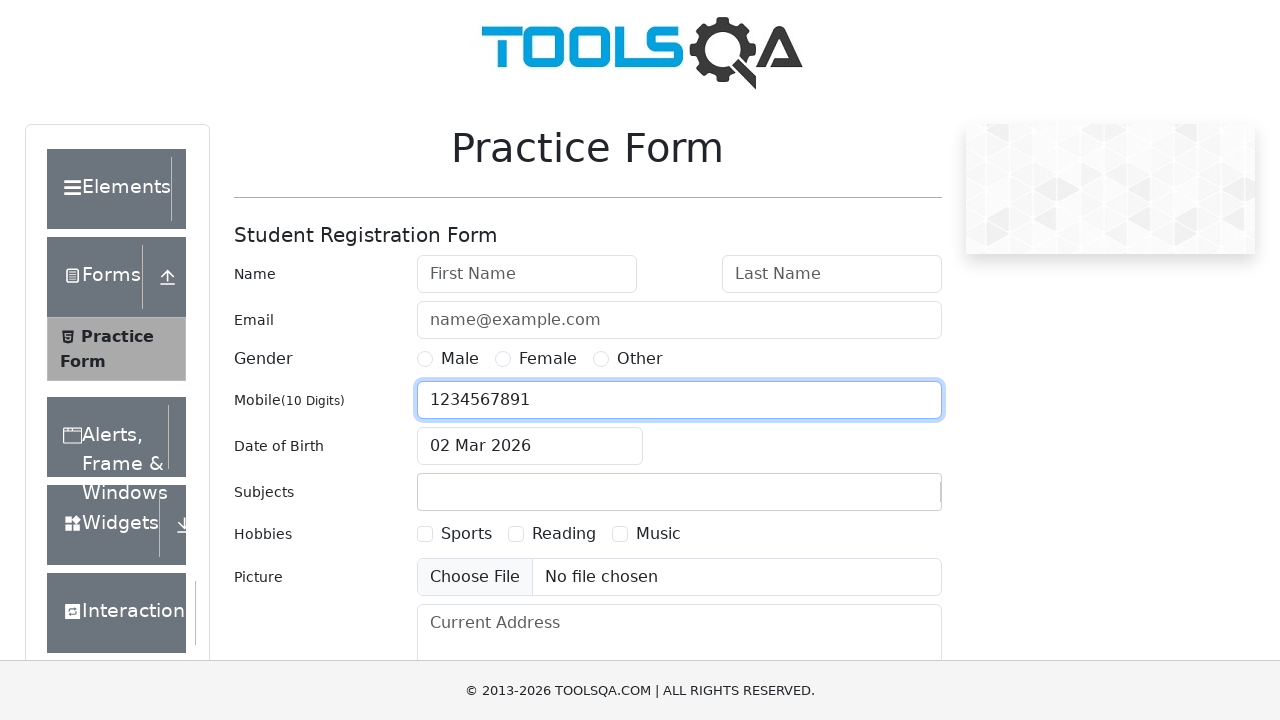

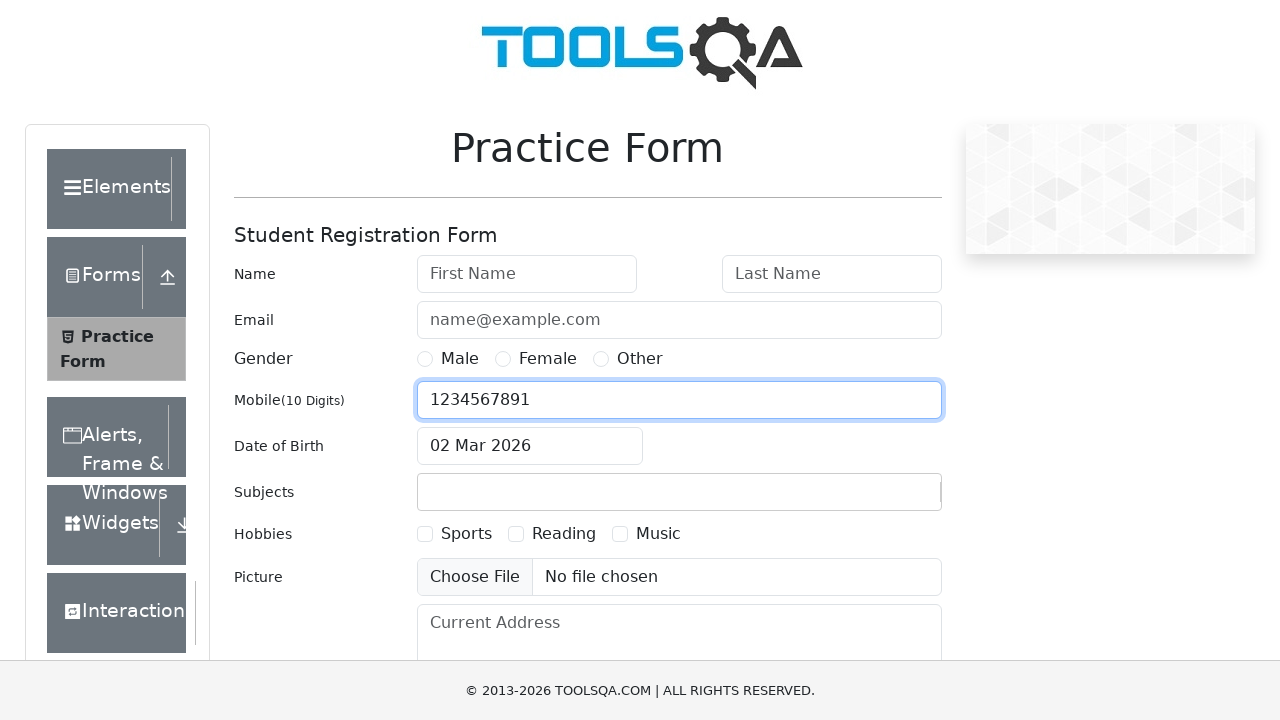